Fills out a Korean fortune telling (Saju) form by entering a name and navigating through form fields using keyboard actions

Starting URL: https://www.unsin.co.kr/unse/saju/total/form

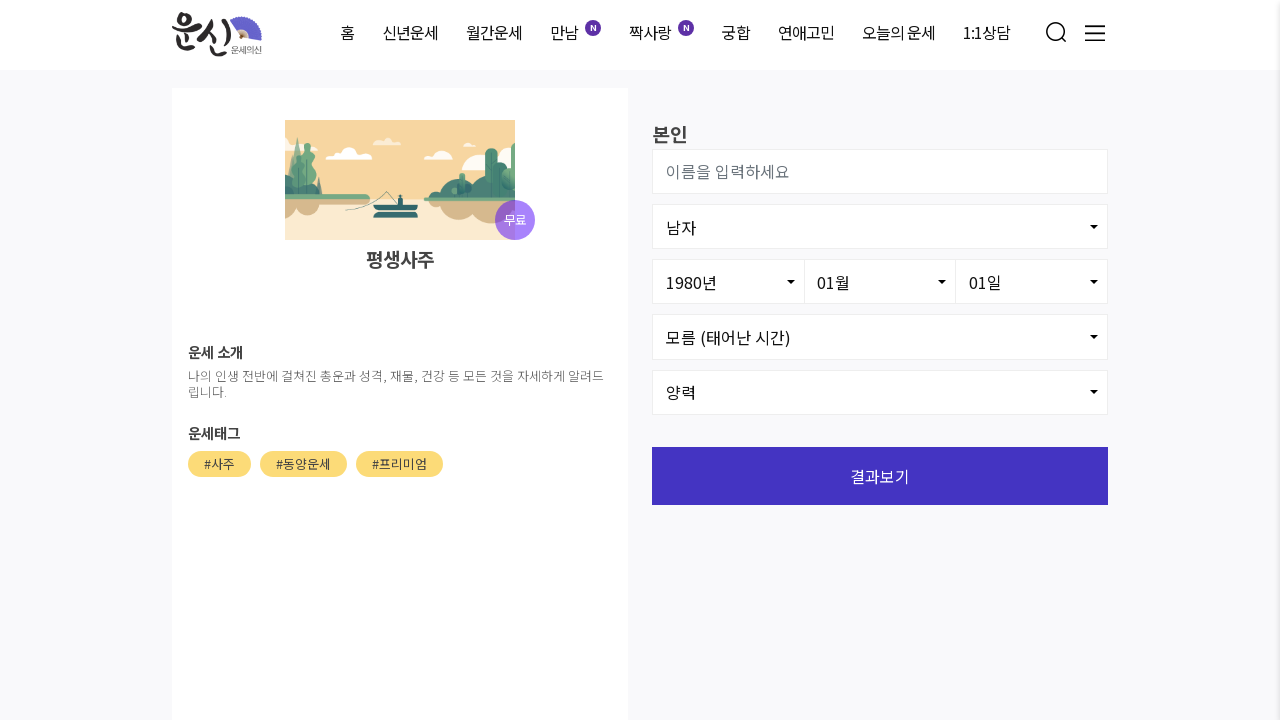

User name field is visible
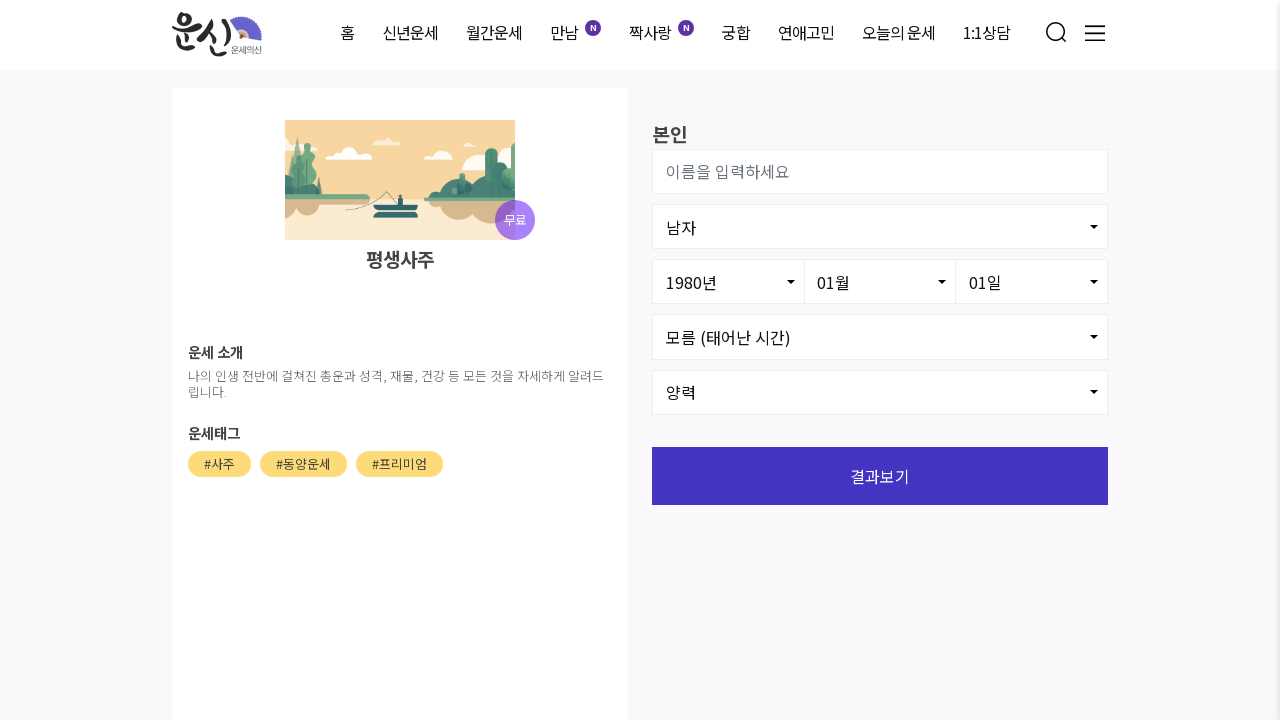

Filled user name field with 'Jinny' on #user_name
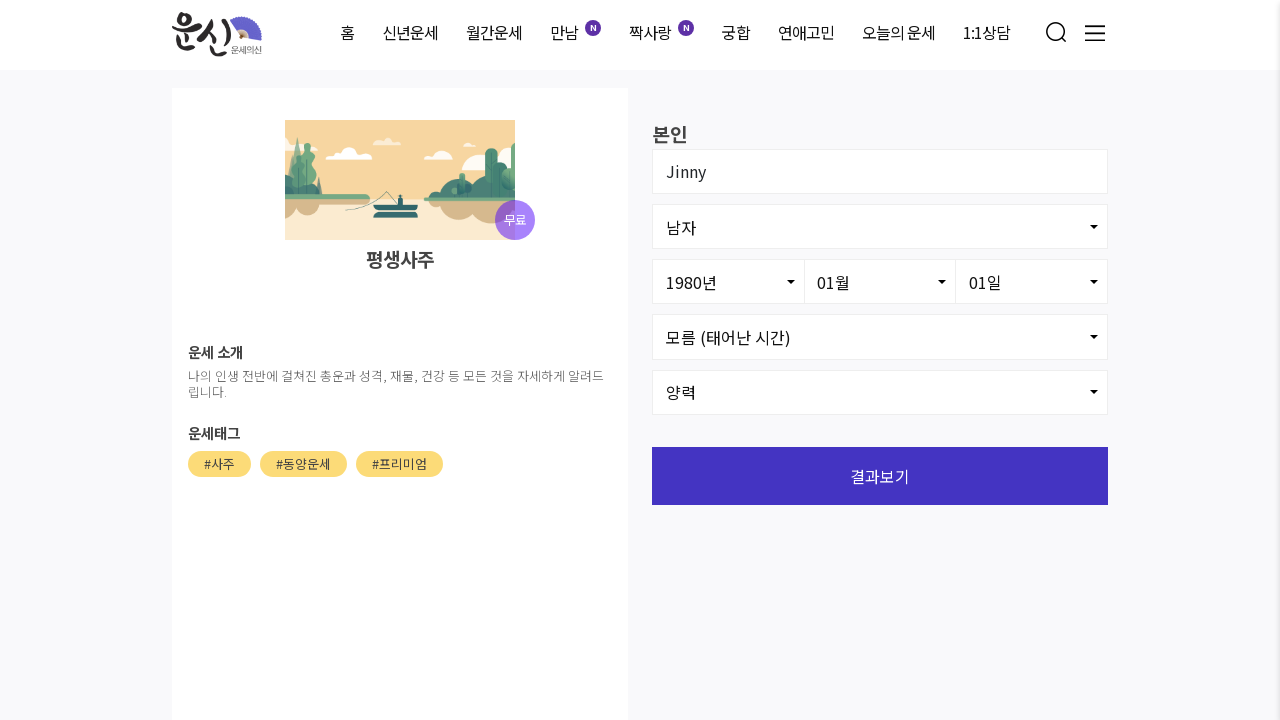

Pressed ArrowDown key
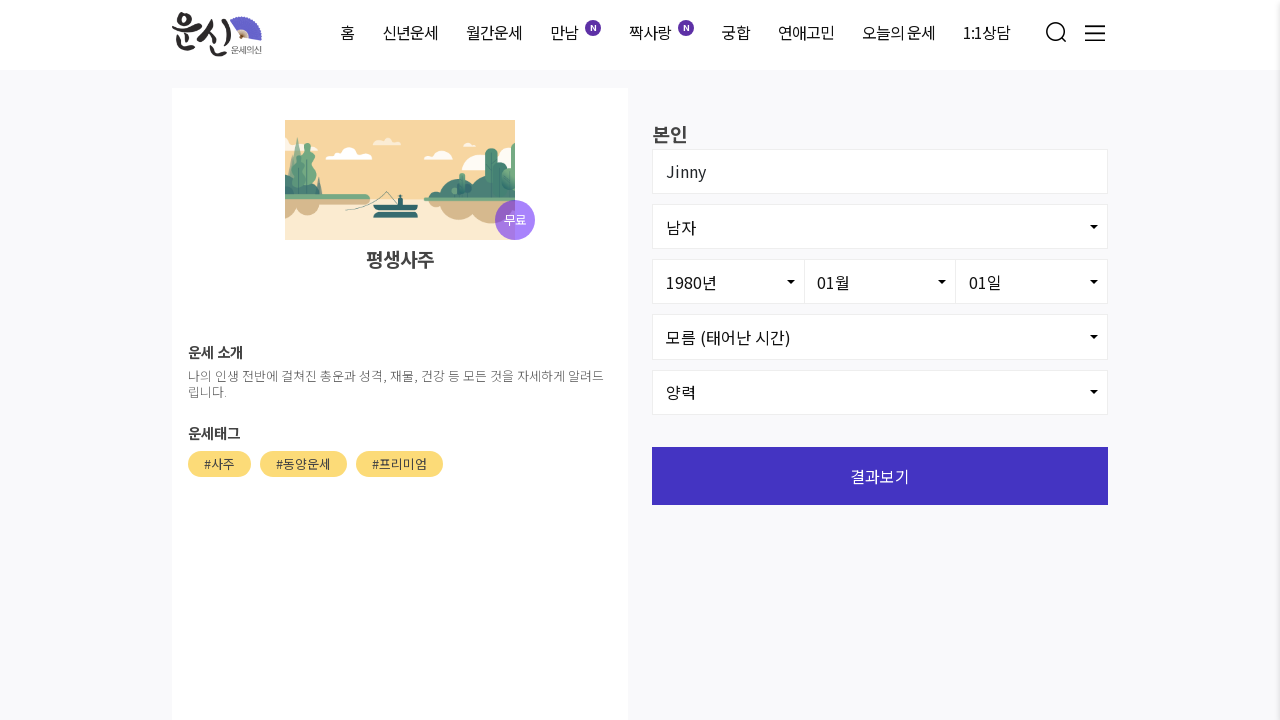

Pressed ArrowDown key
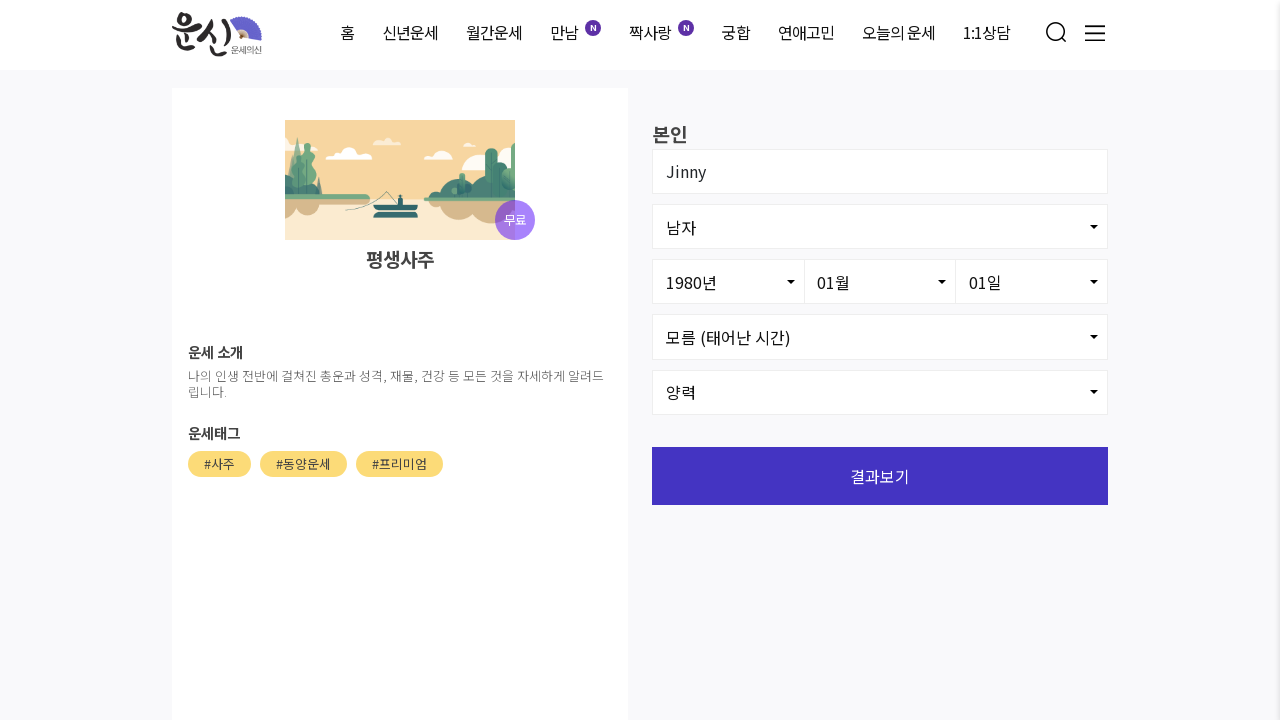

Pressed ArrowDown key
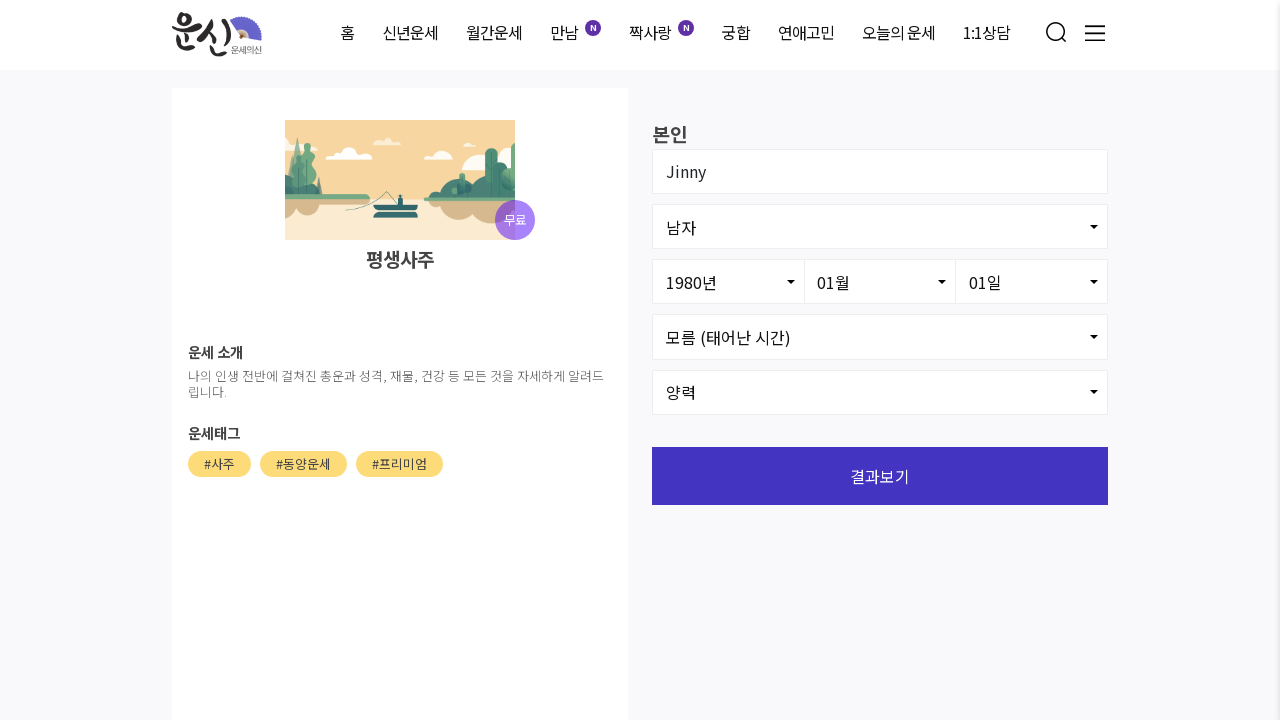

Pressed Enter key
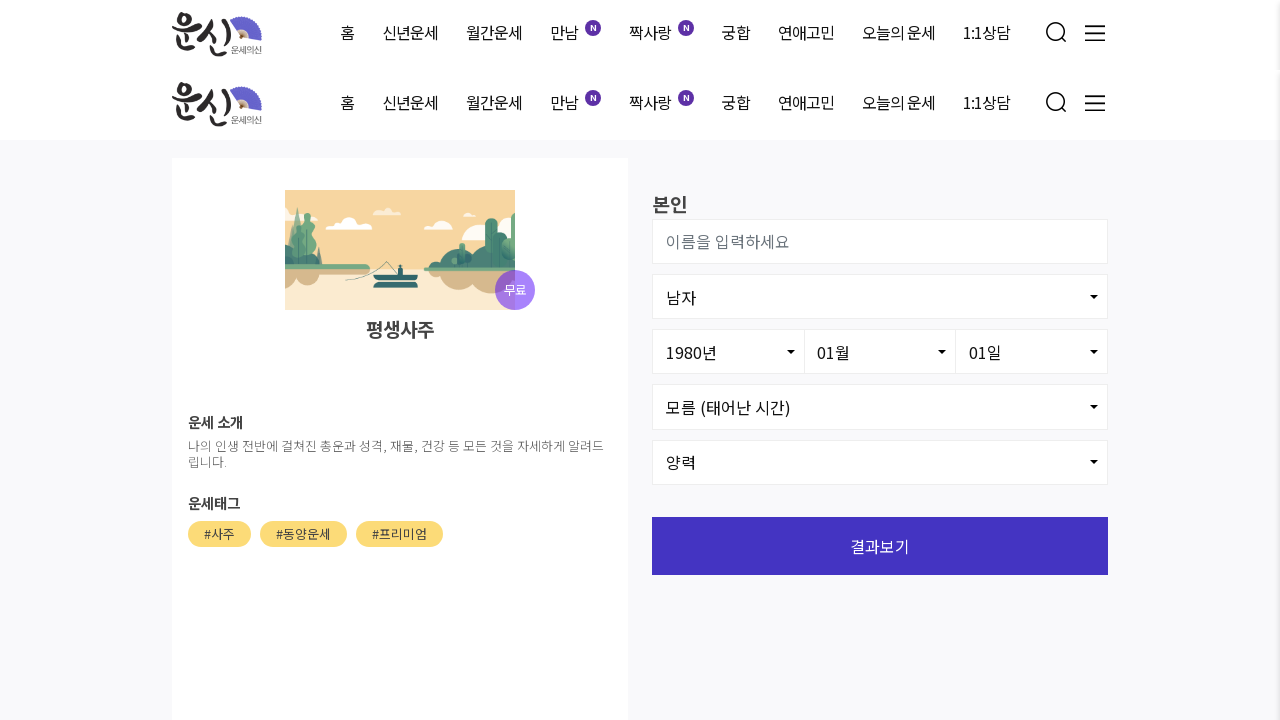

Pressed Enter key
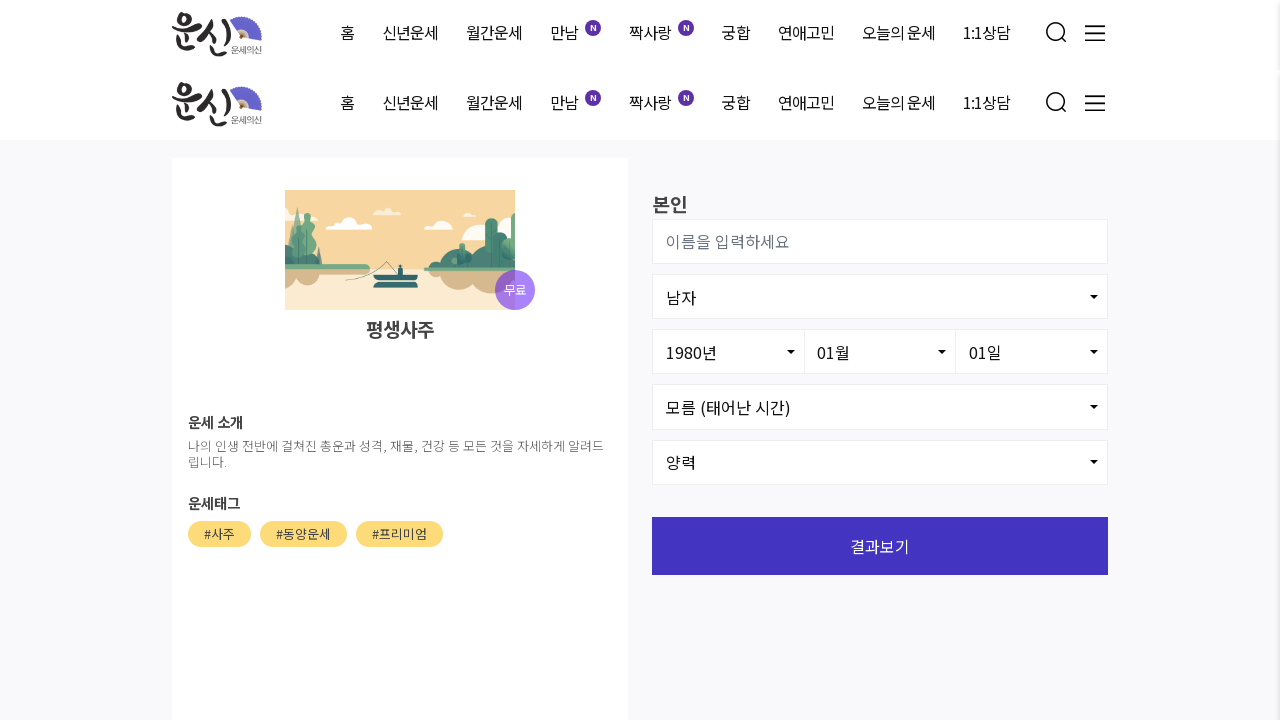

Waited 2 seconds for form submission to process
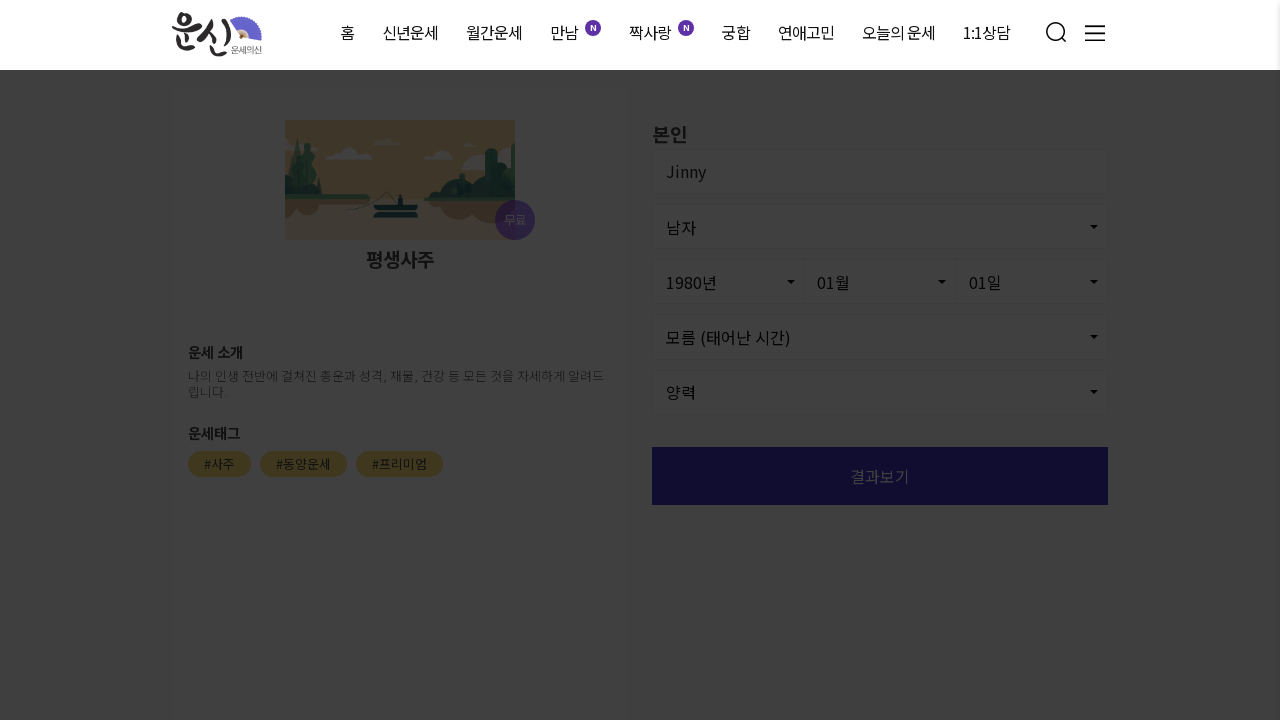

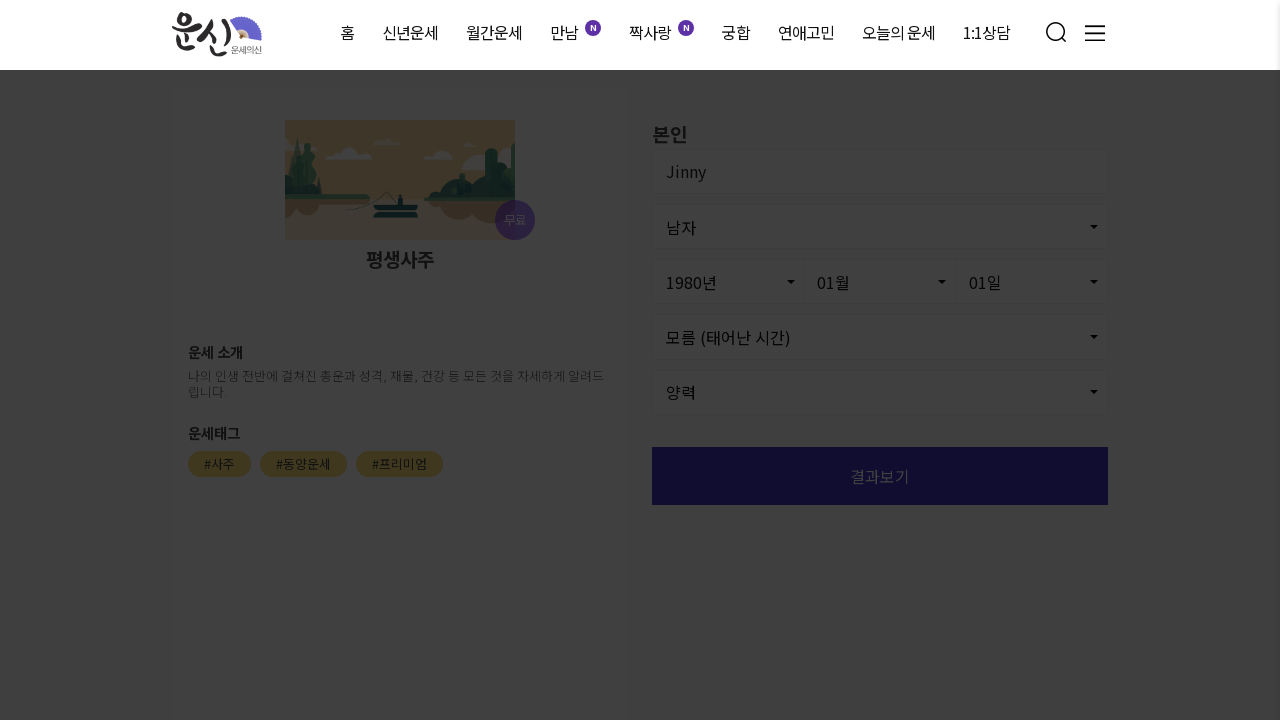